Tests text input functionality on a web form by typing text into an input field, verifying the value, clearing it, and verifying it's empty

Starting URL: https://bonigarcia.dev/selenium-webdriver-java/web-form.html

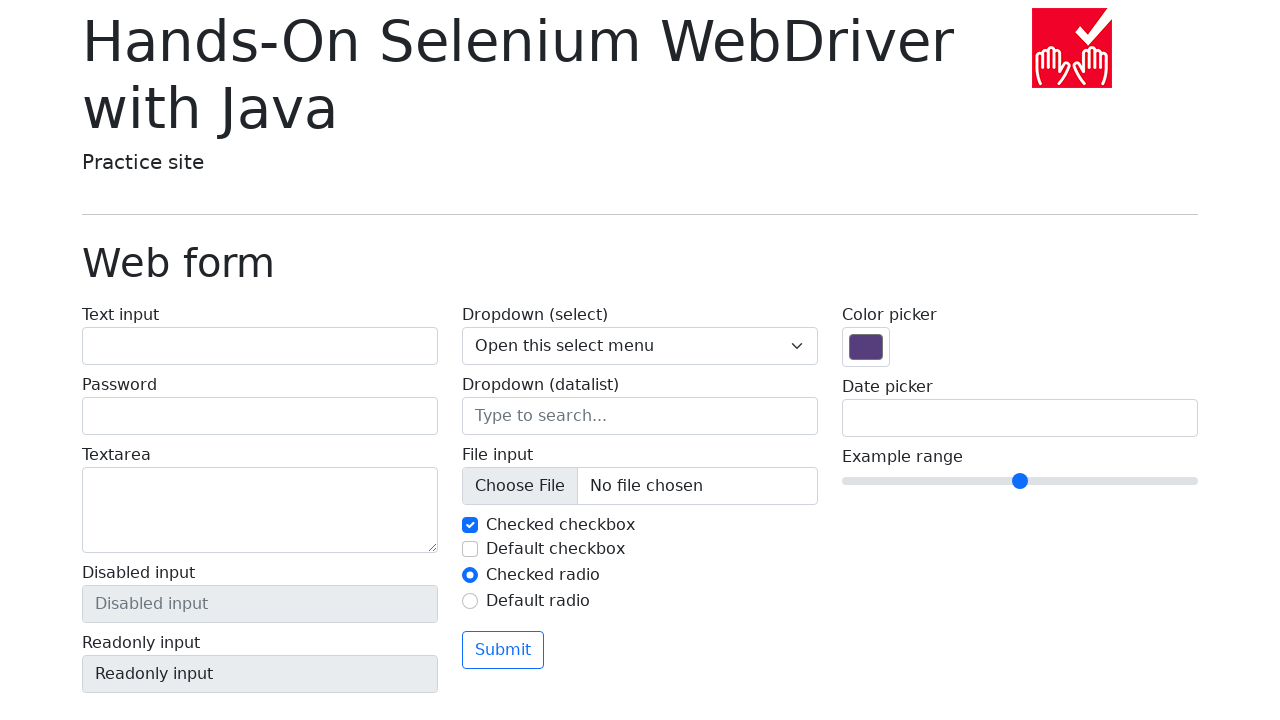

Filled text input field with 'Hello World!' on input[name='my-text']
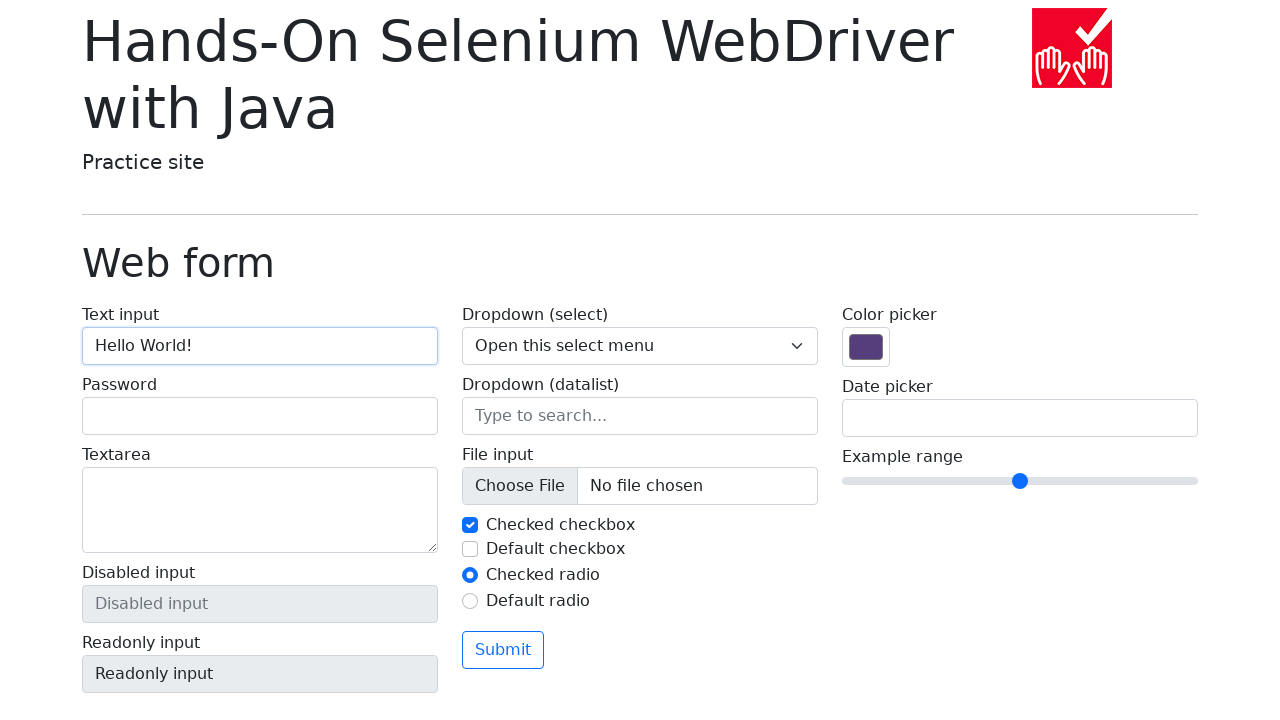

Verified text input field contains 'Hello World!'
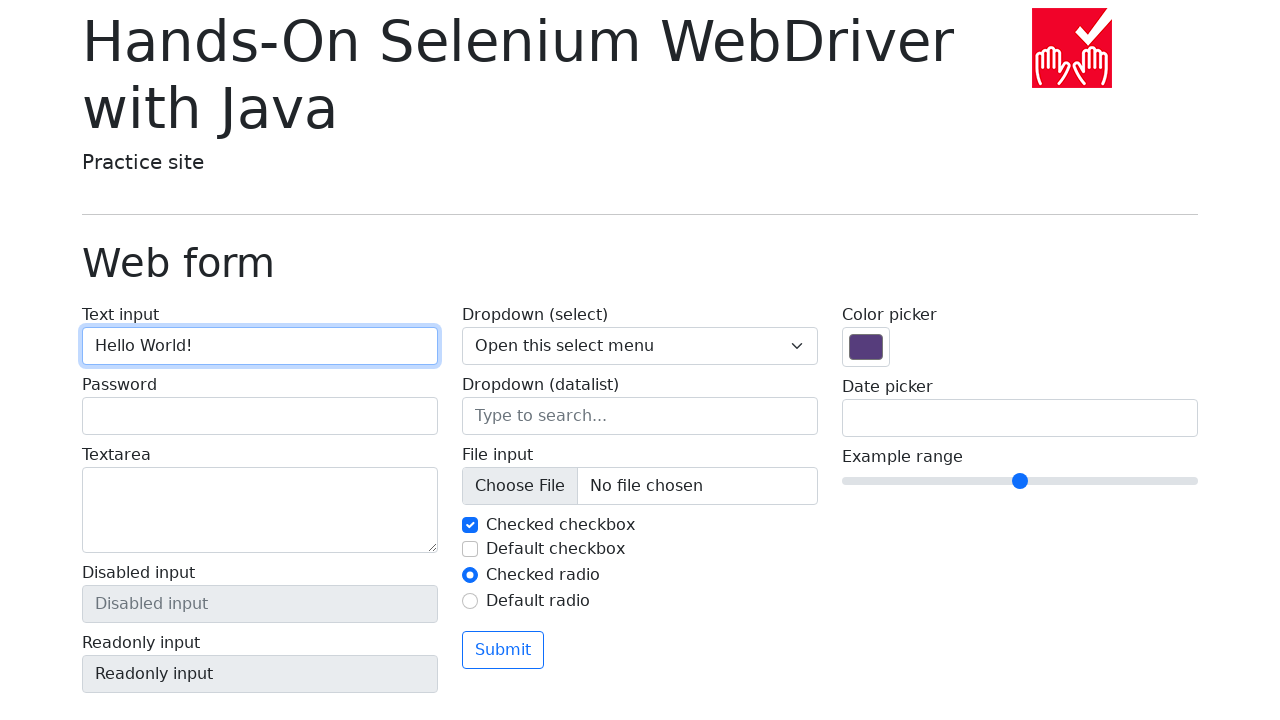

Cleared the text input field on input[name='my-text']
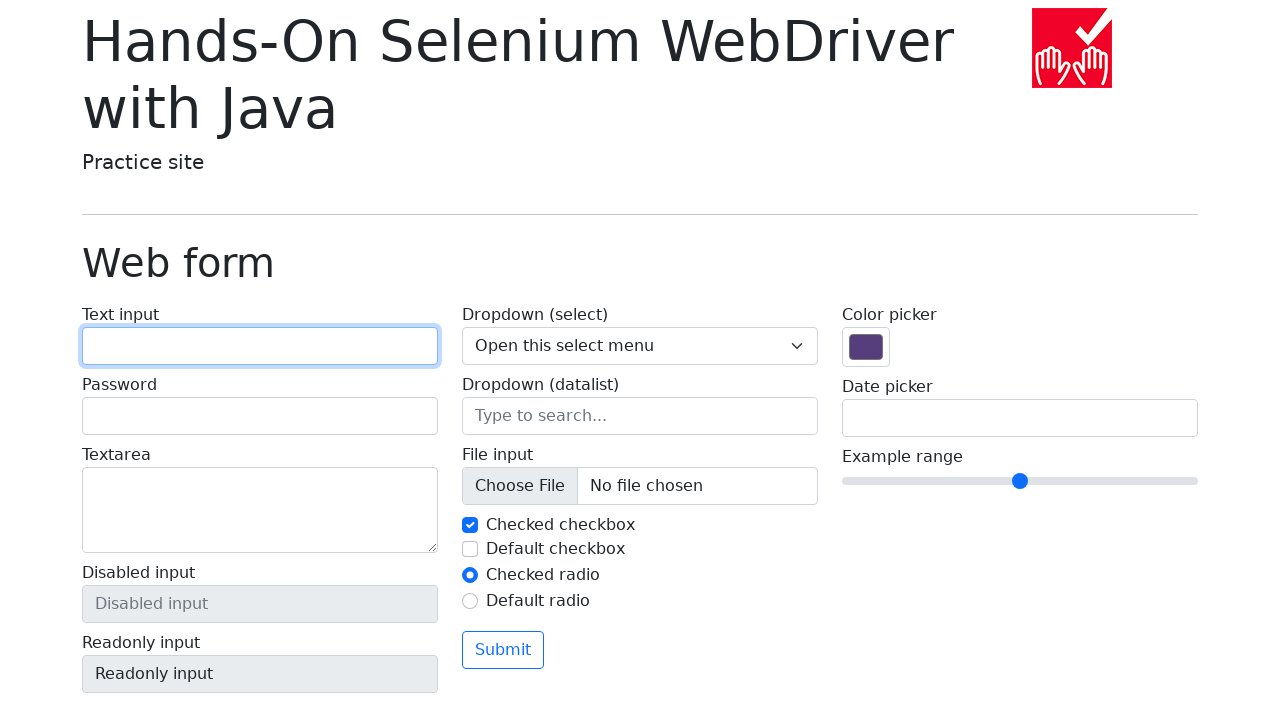

Verified text input field is empty
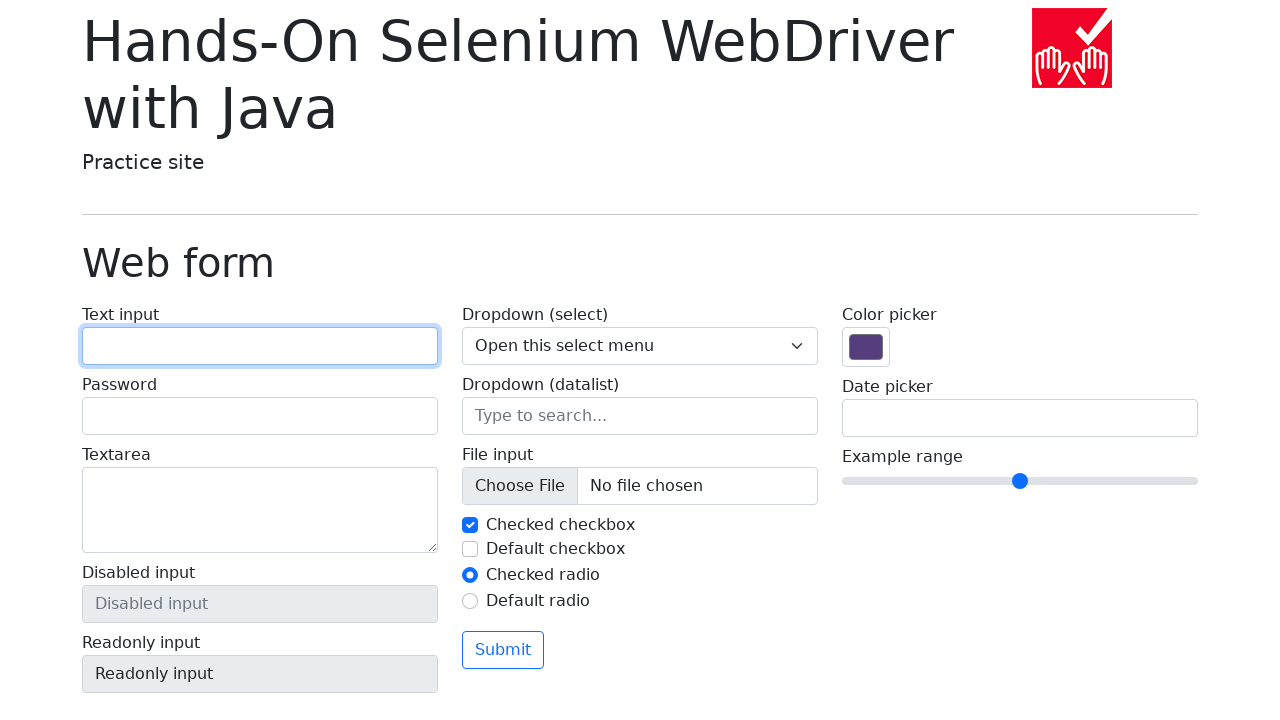

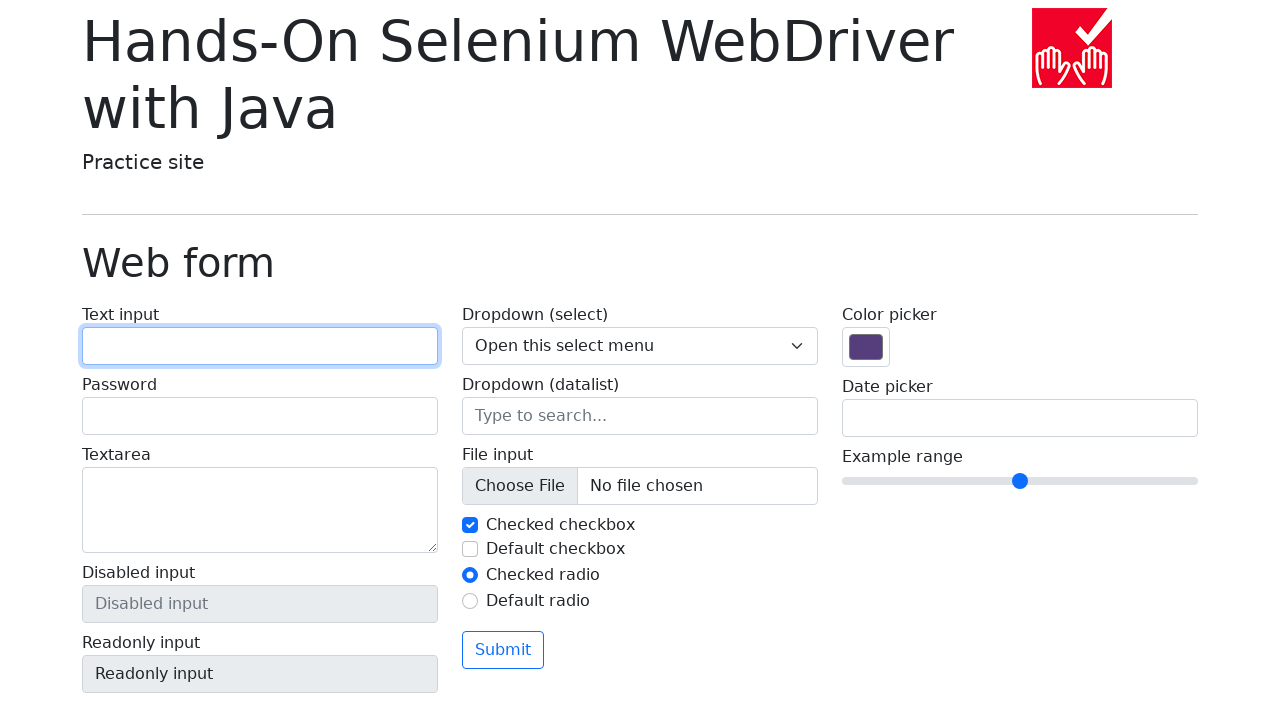